Tests Summernote editor by typing text, selecting all, and applying bold and underline formatting

Starting URL: https://demo.automationtesting.in/SummerNote.html

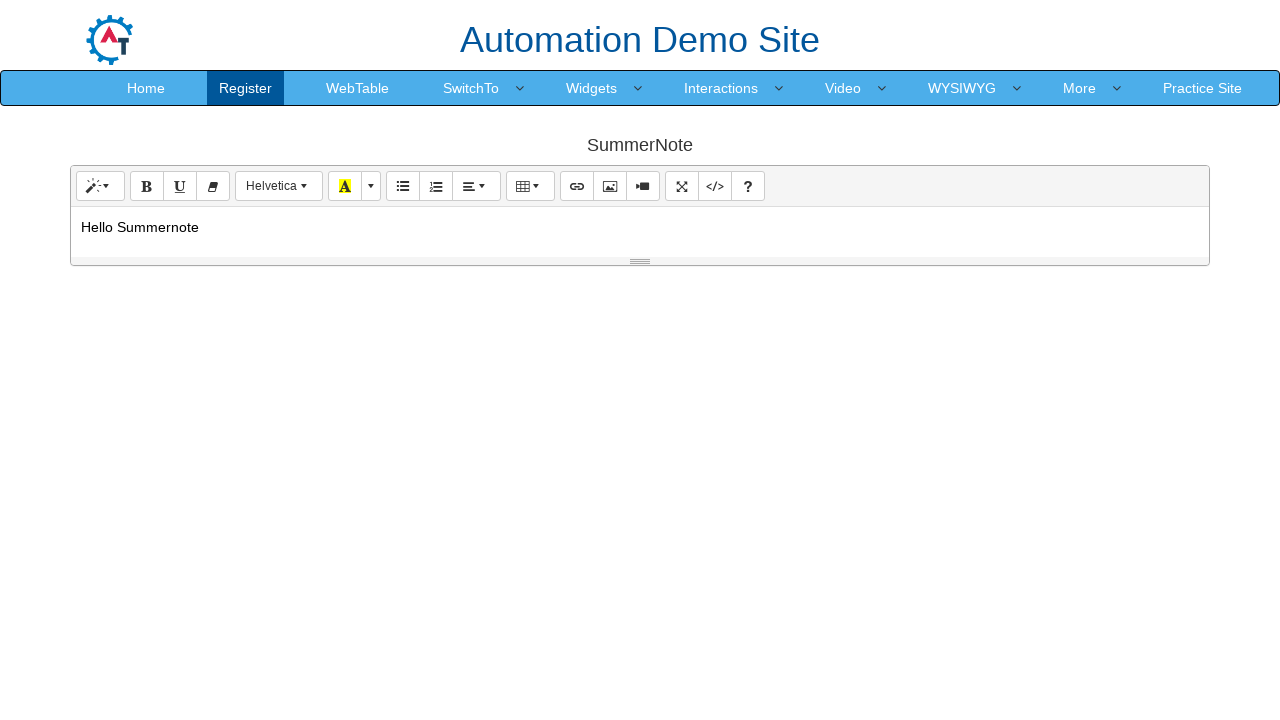

Navigated to Summernote editor page
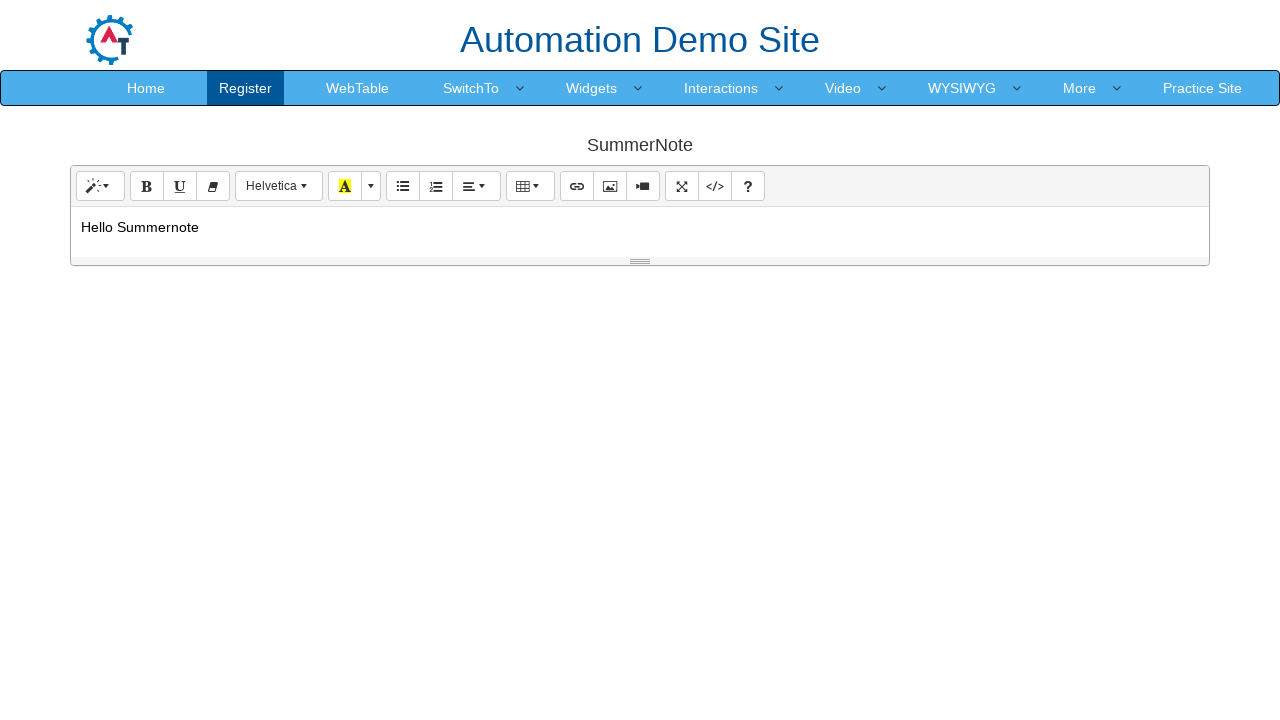

Located Summernote contenteditable editor
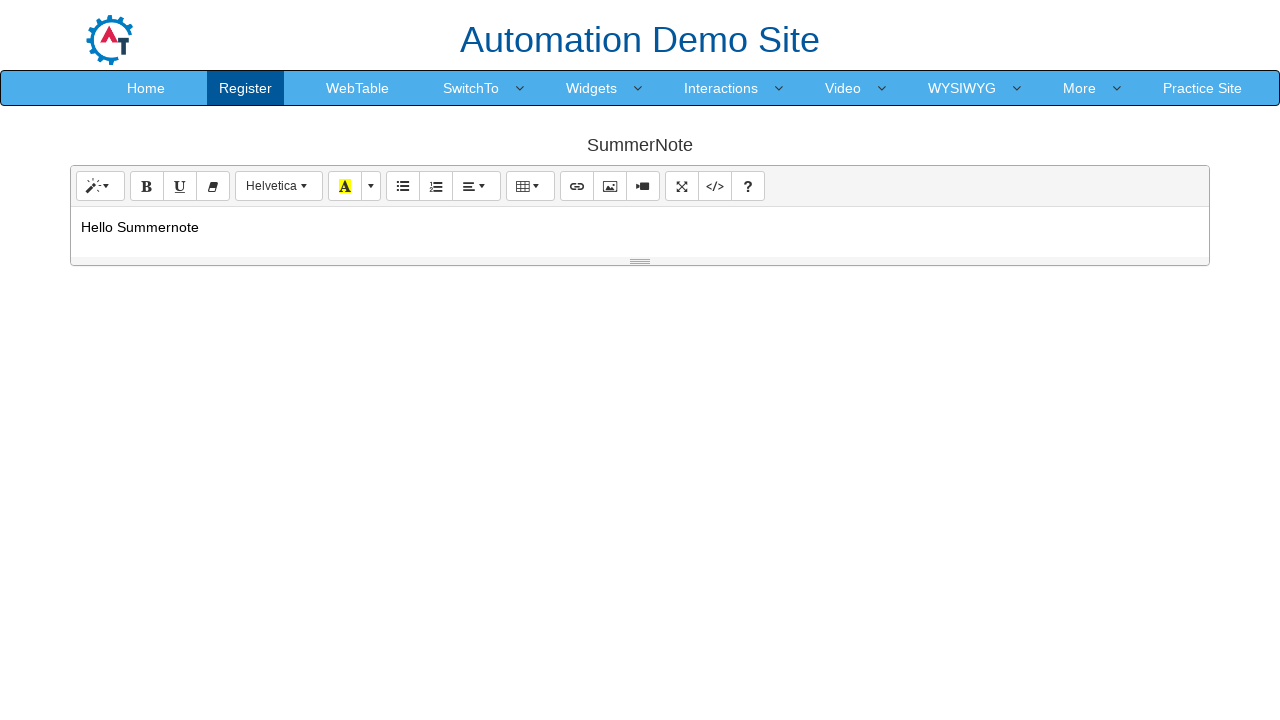

Clicked on Summernote editor to focus at (640, 232) on div.note-editable
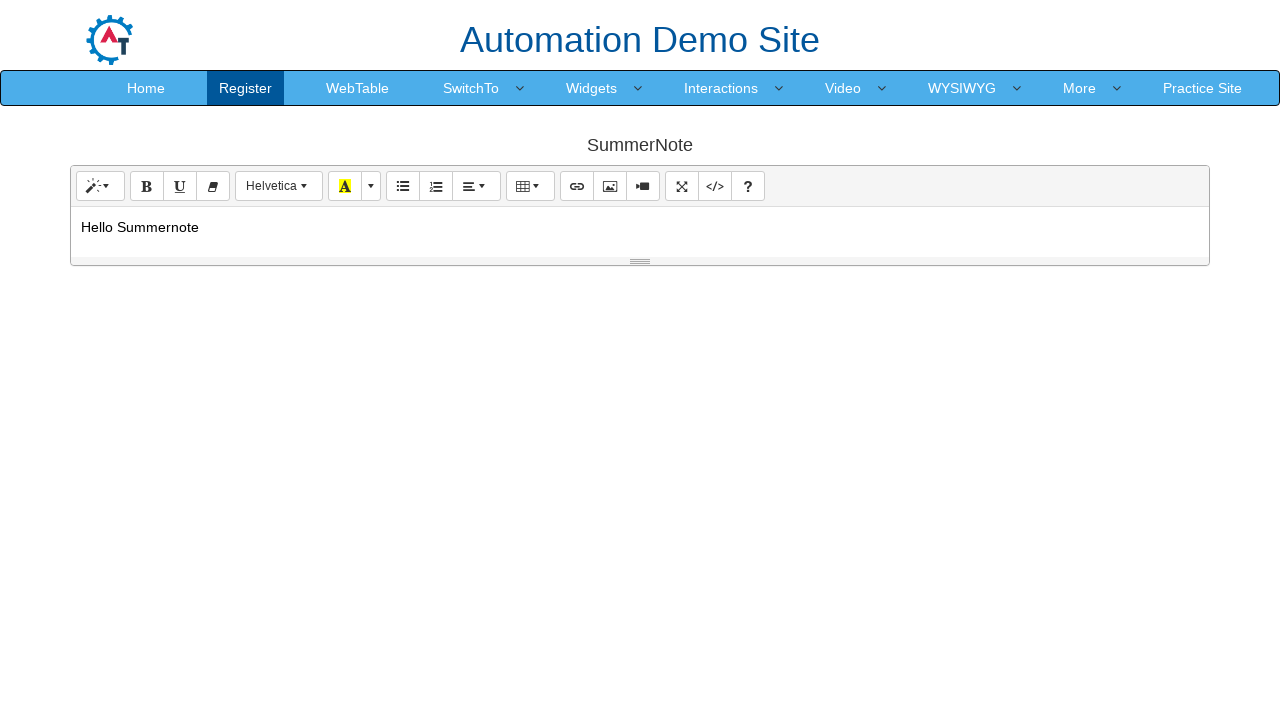

Typed 'LEONARDO' into the editor on div.note-editable
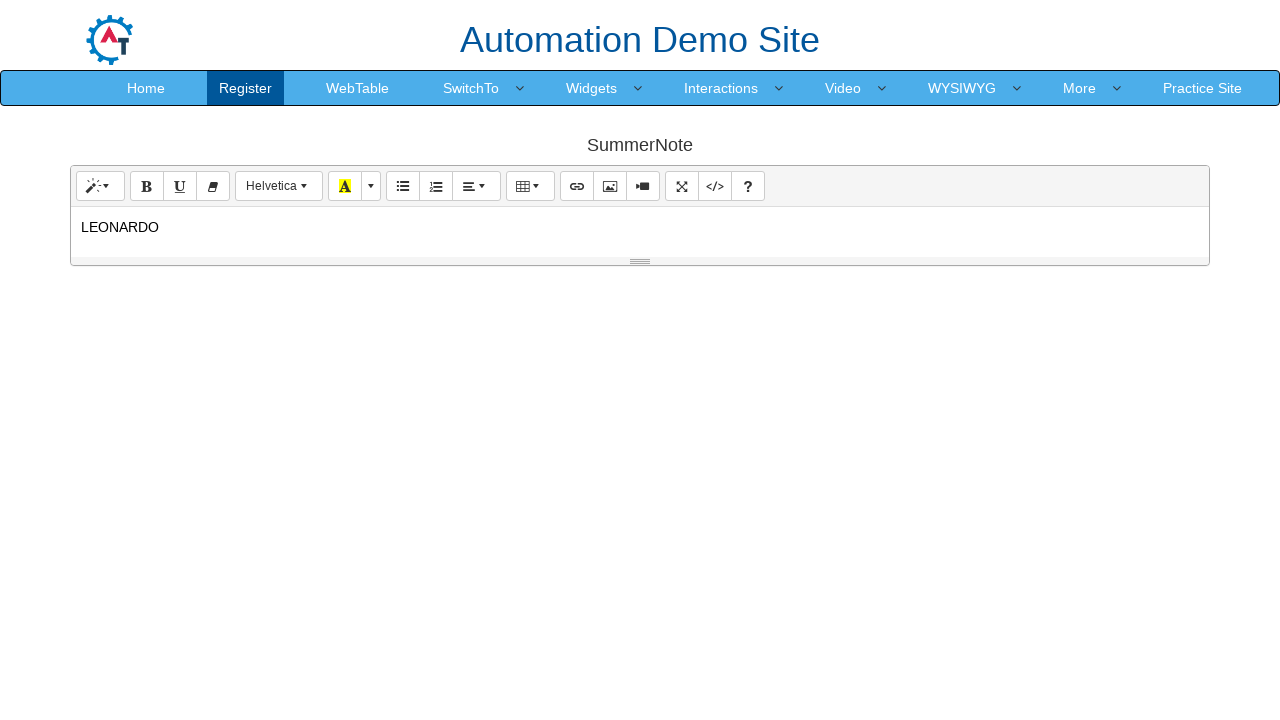

Selected all text with Ctrl+A on div.note-editable
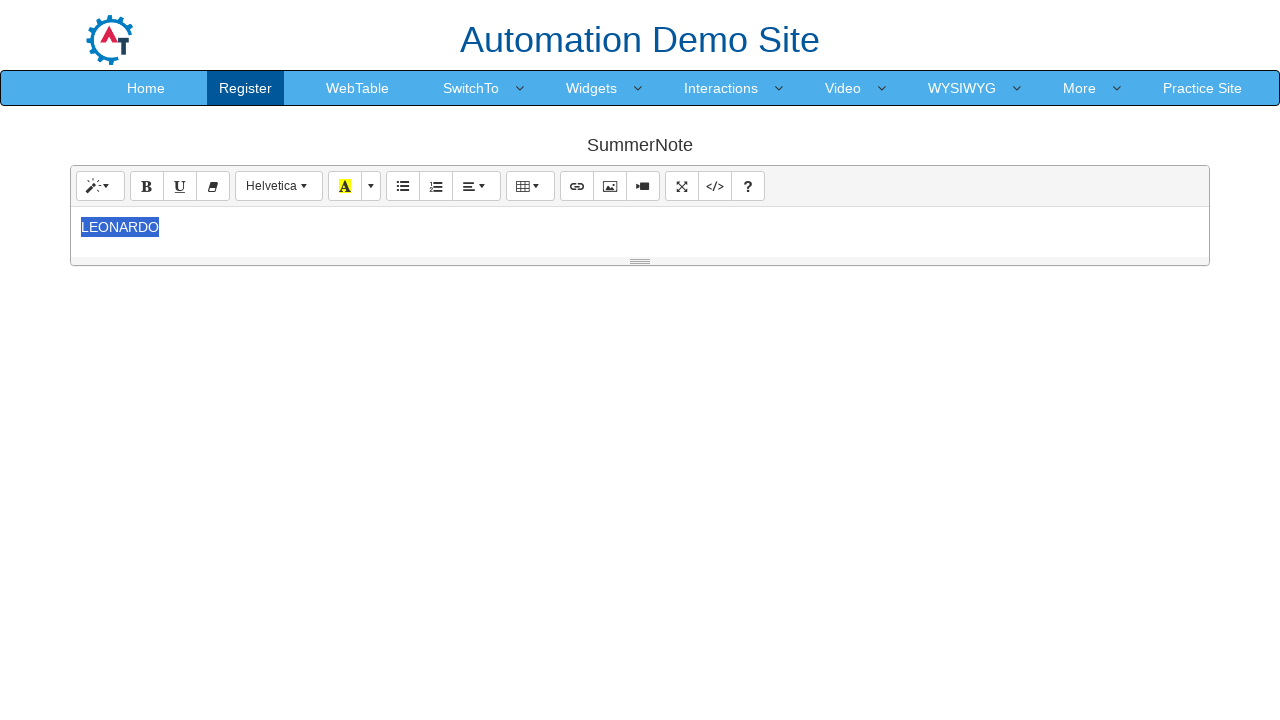

Applied bold formatting to selected text at (147, 186) on button.note-btn-bold
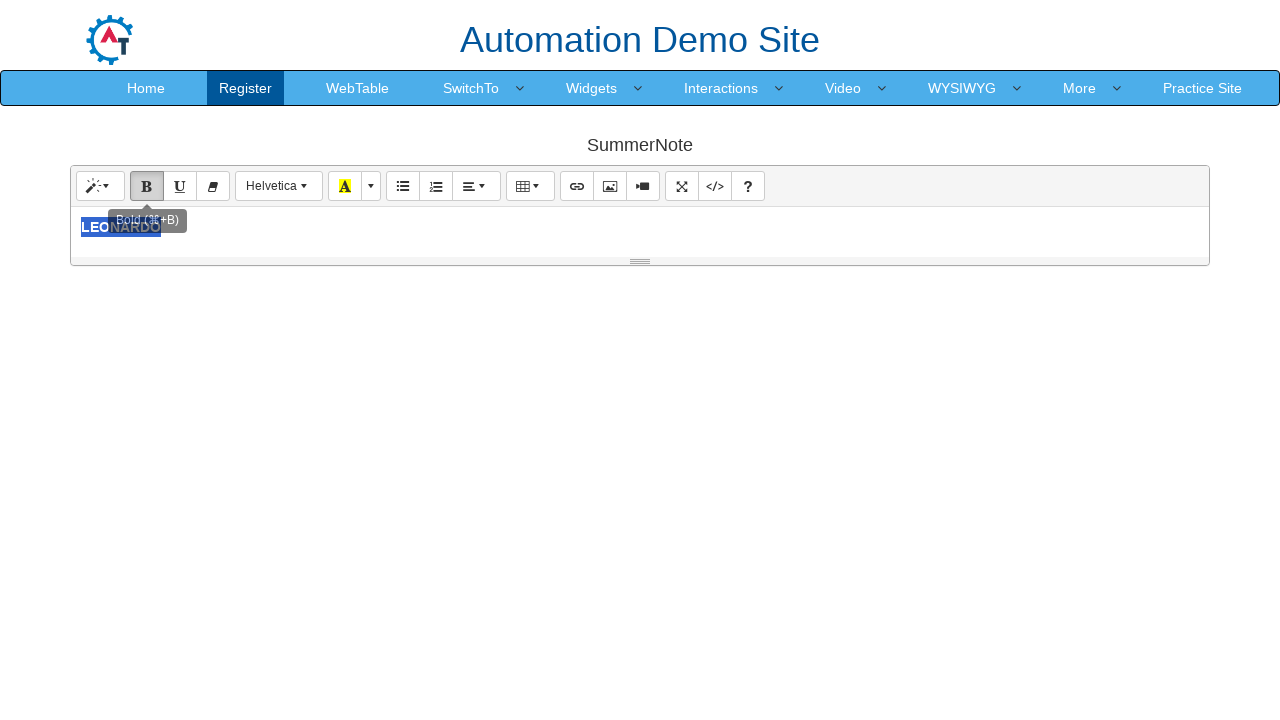

Applied underline formatting to selected text at (180, 186) on button.note-btn-underline
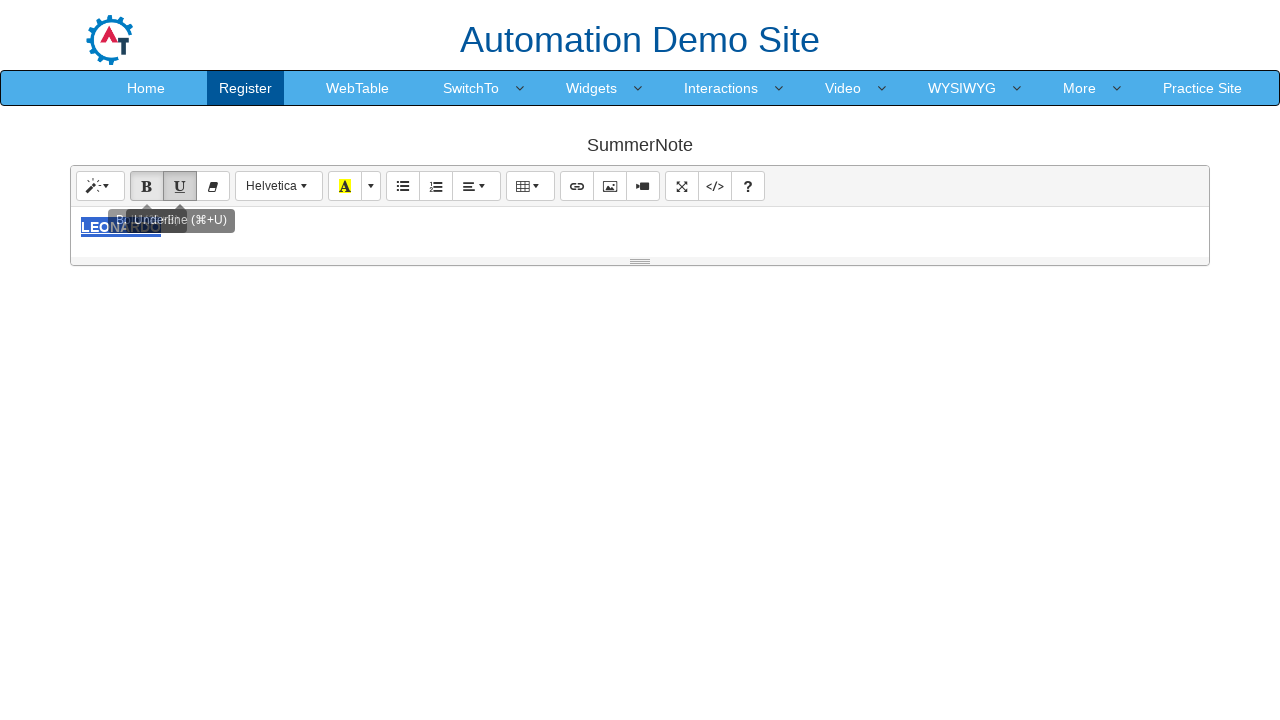

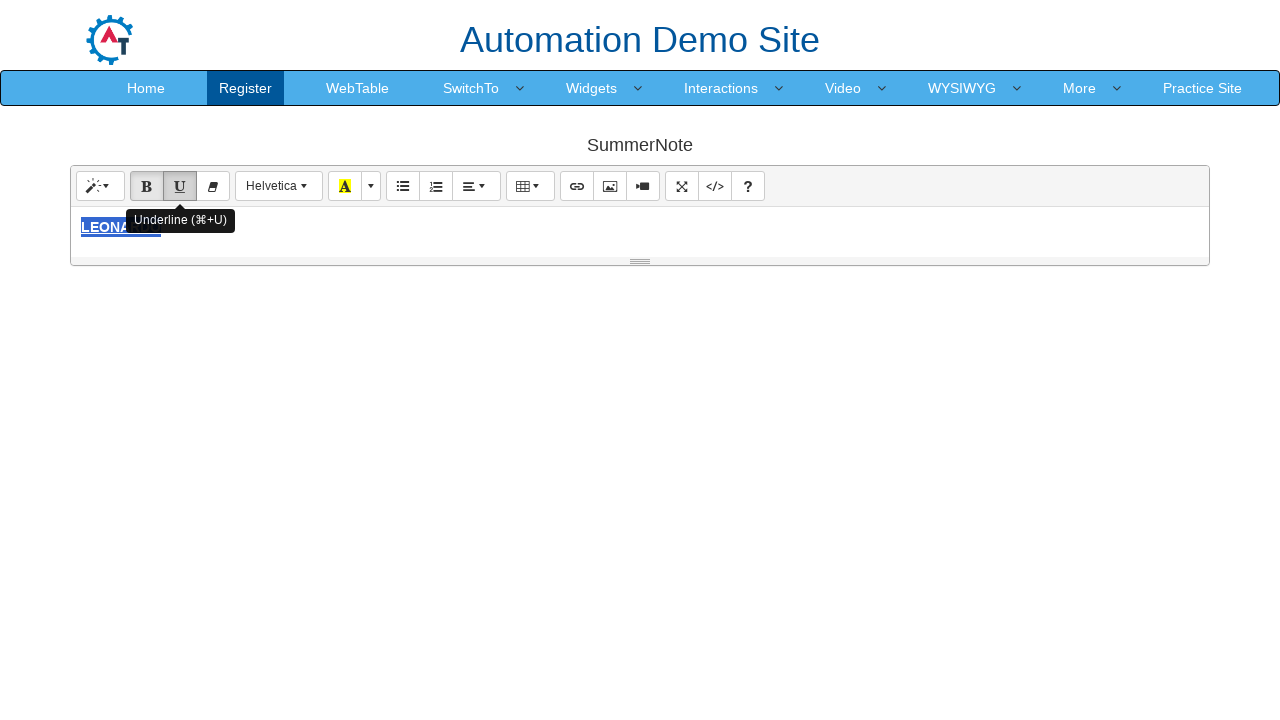